Tests JavaScript-based scrolling to elements on the Register page

Starting URL: https://demo.automationtesting.in/Register.html

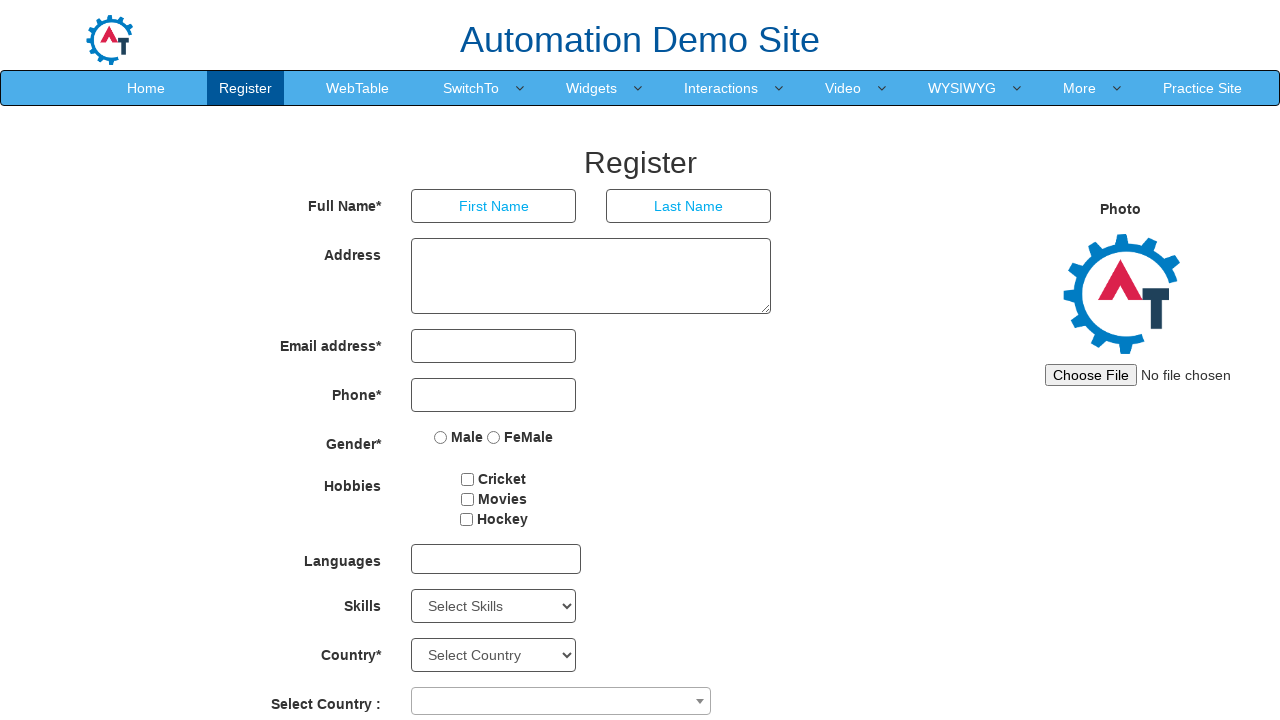

Set viewport size to 1920x1080
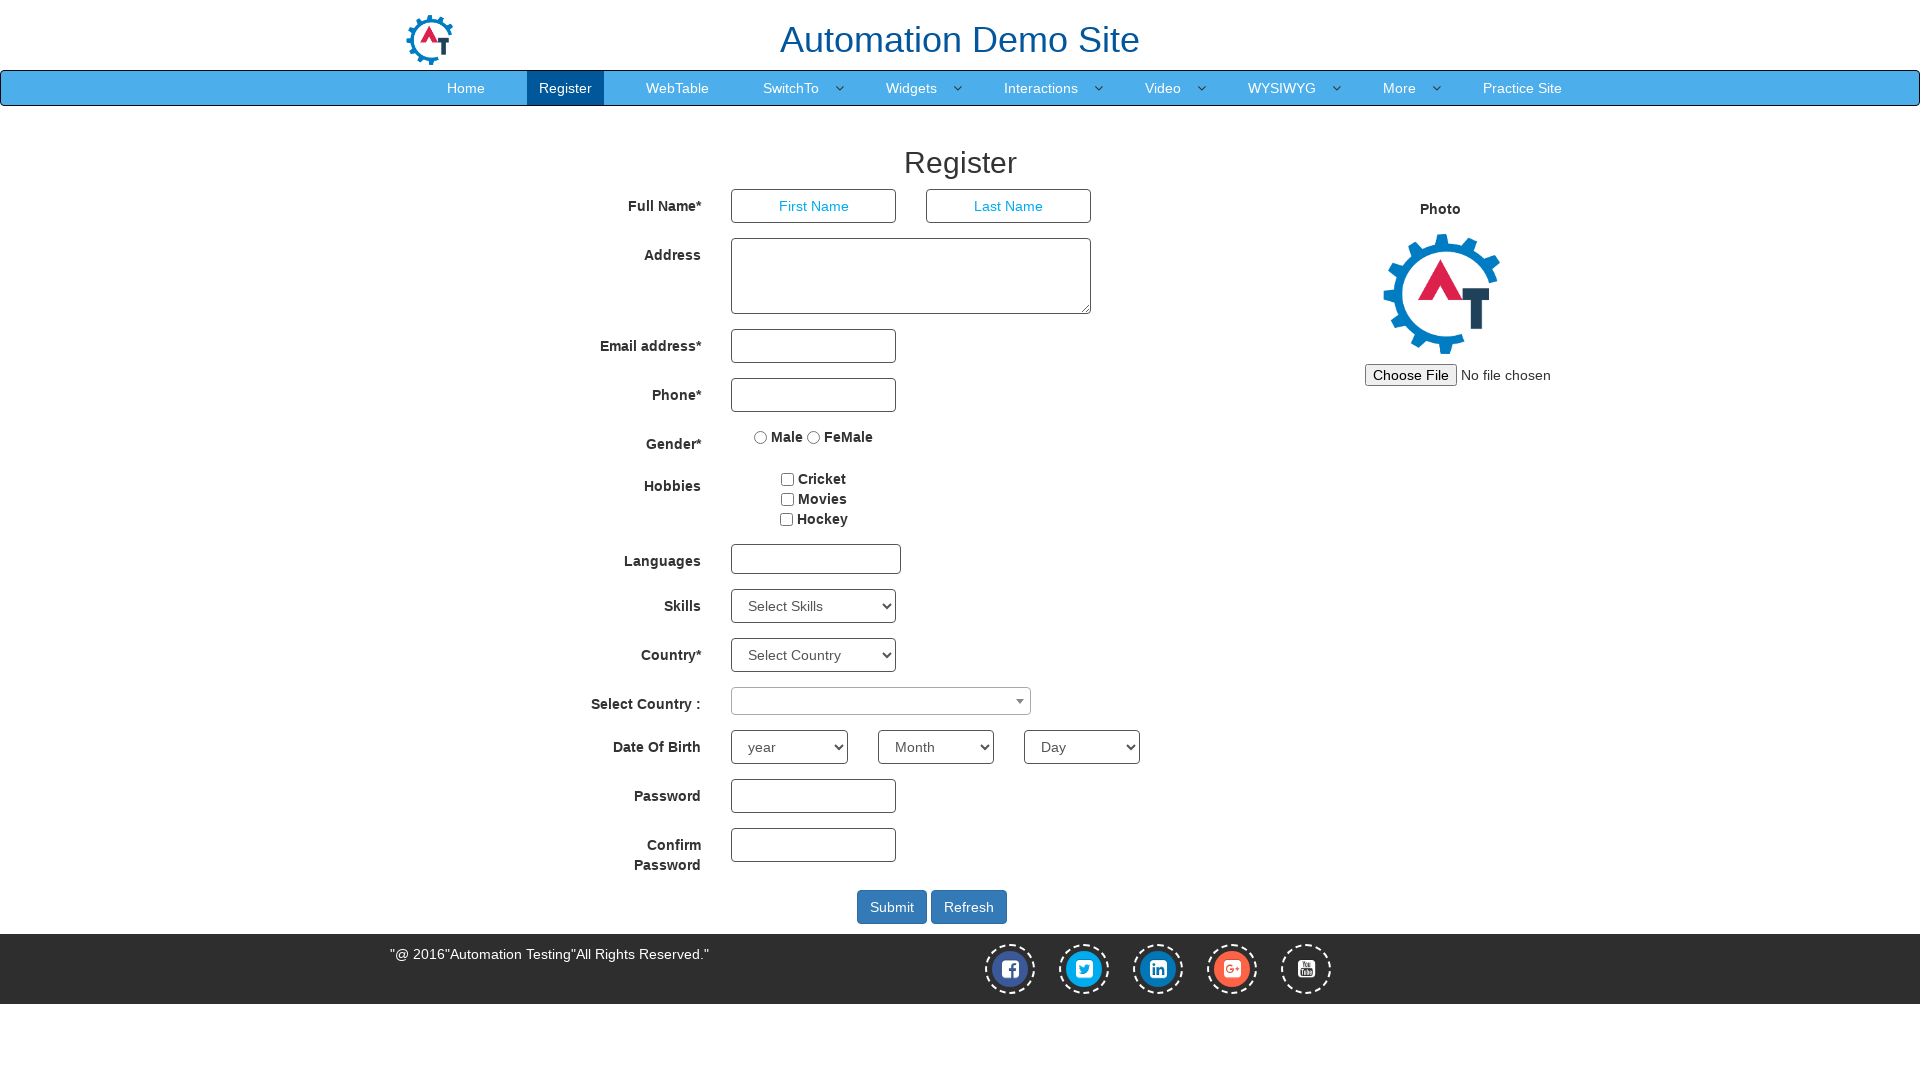

Waited for confirm password field to be visible
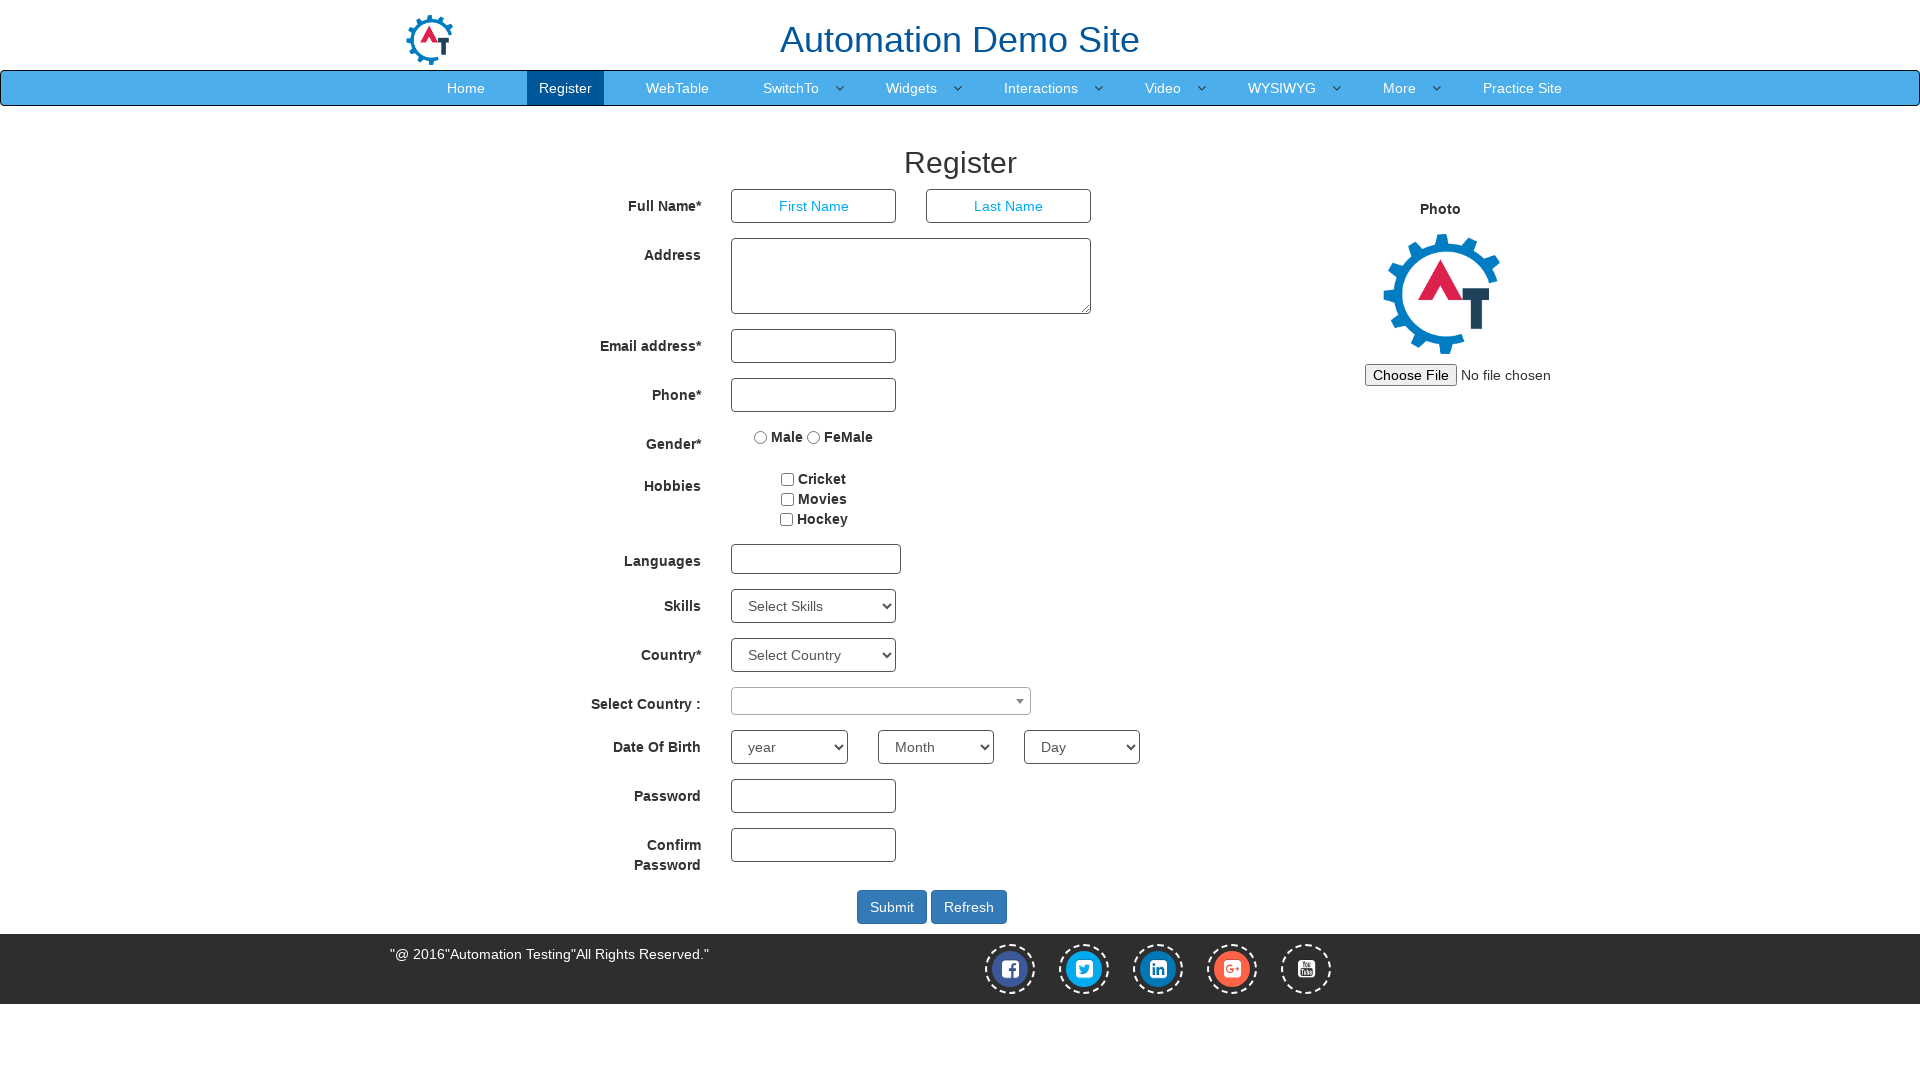

Located submit button
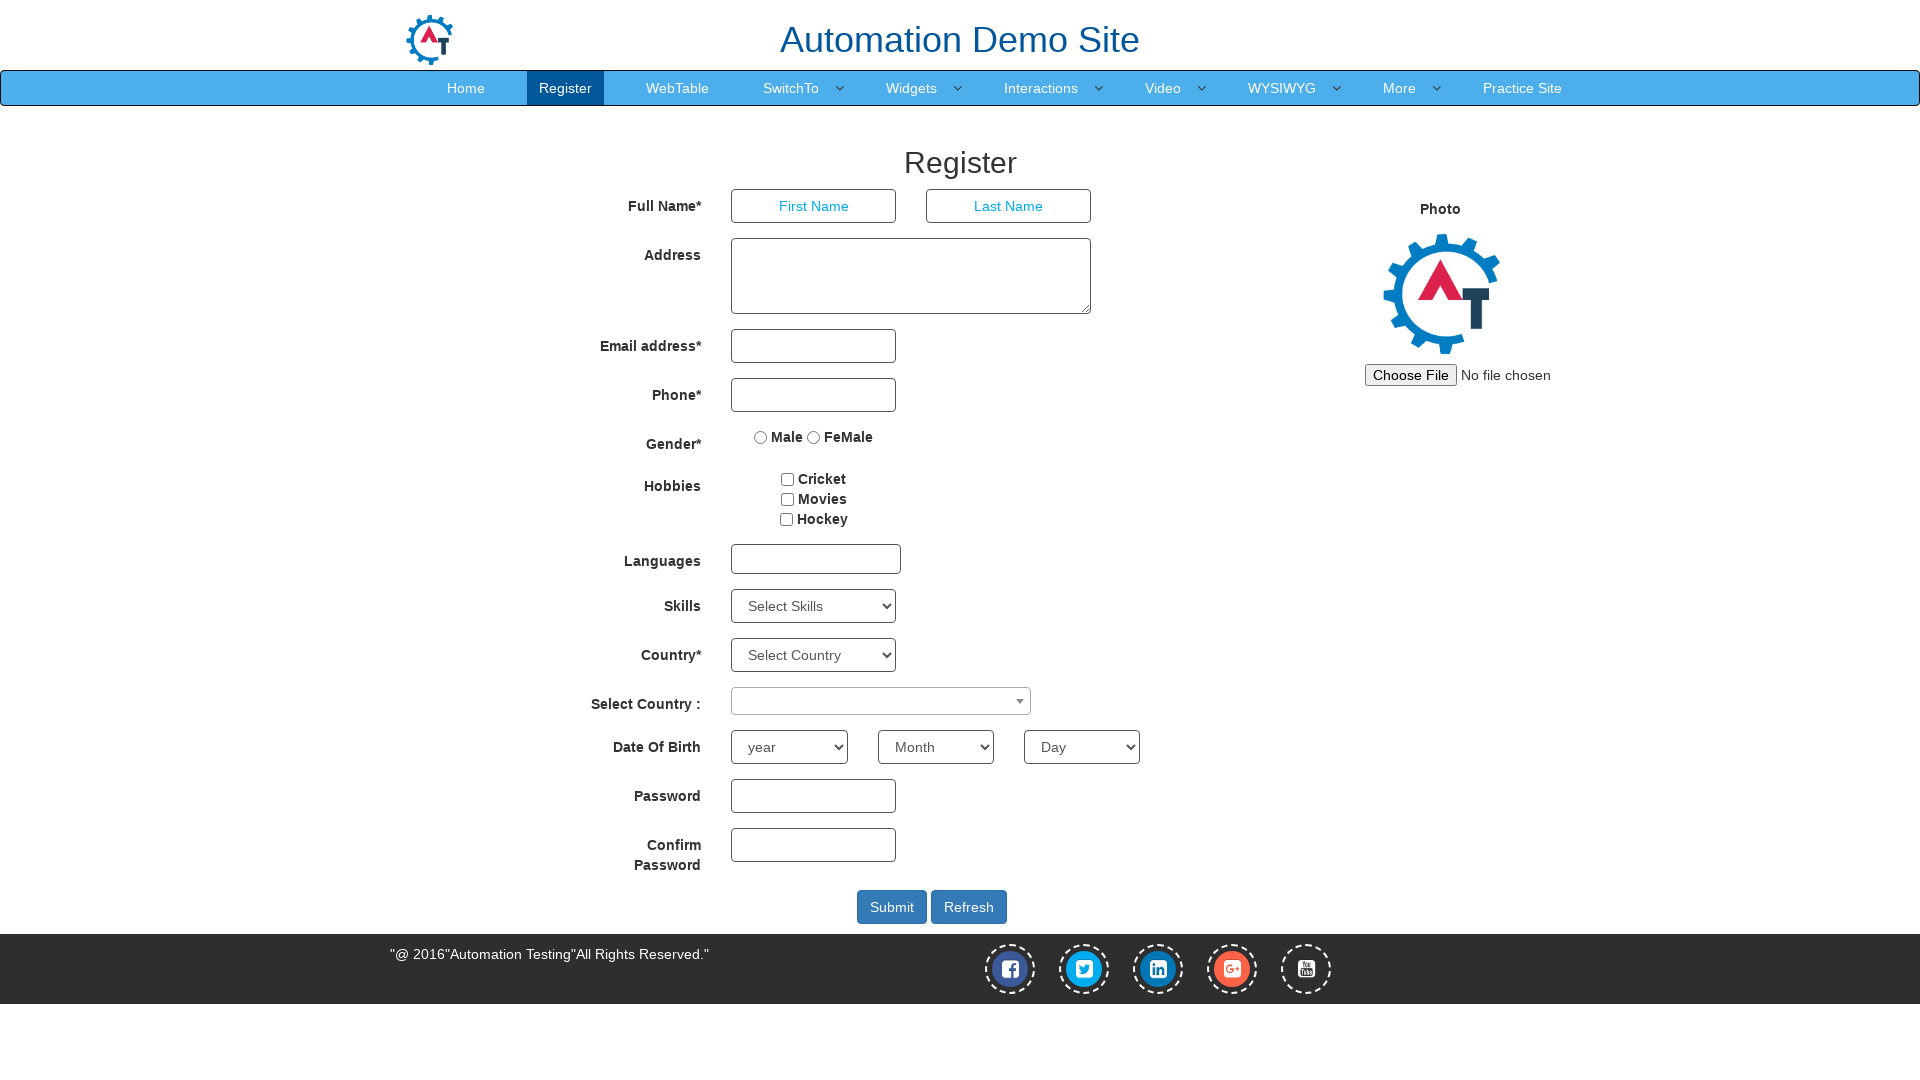

Scrolled to submit button using JavaScript
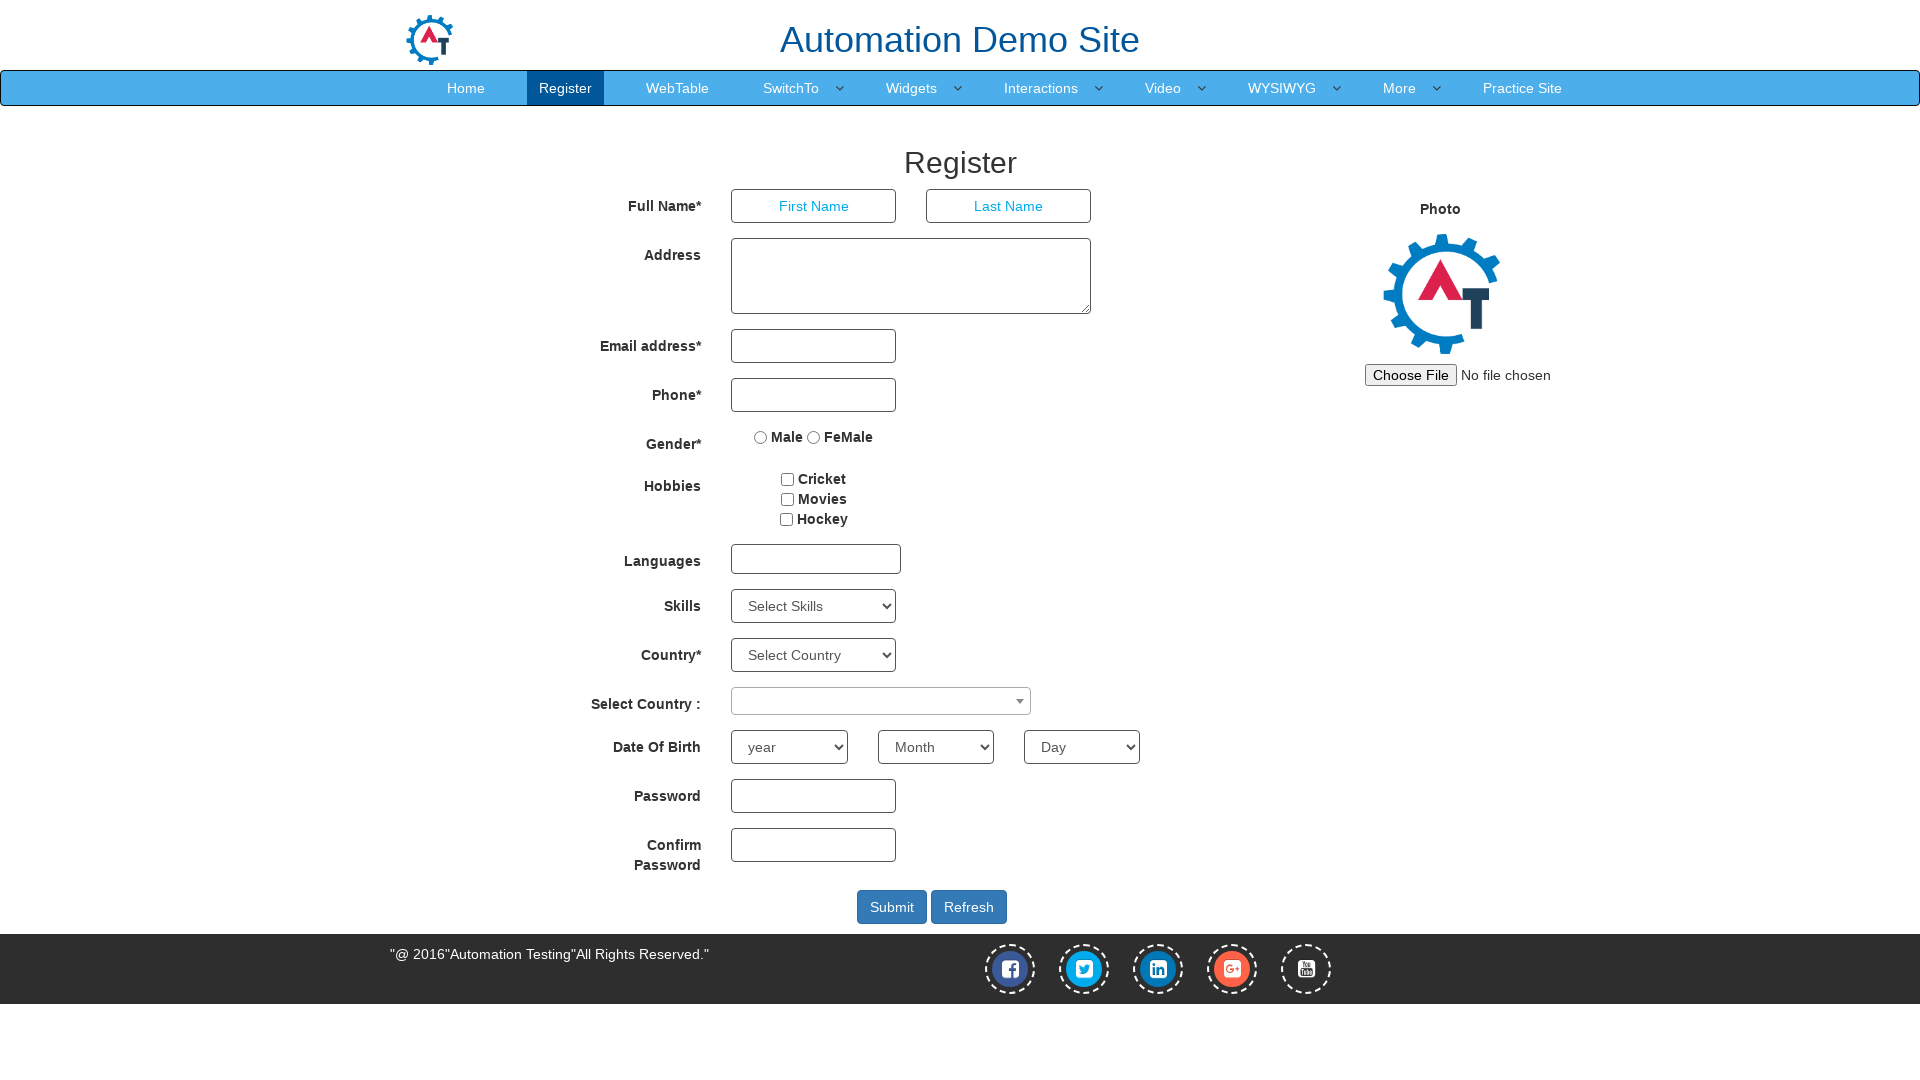

Waited for scroll to complete
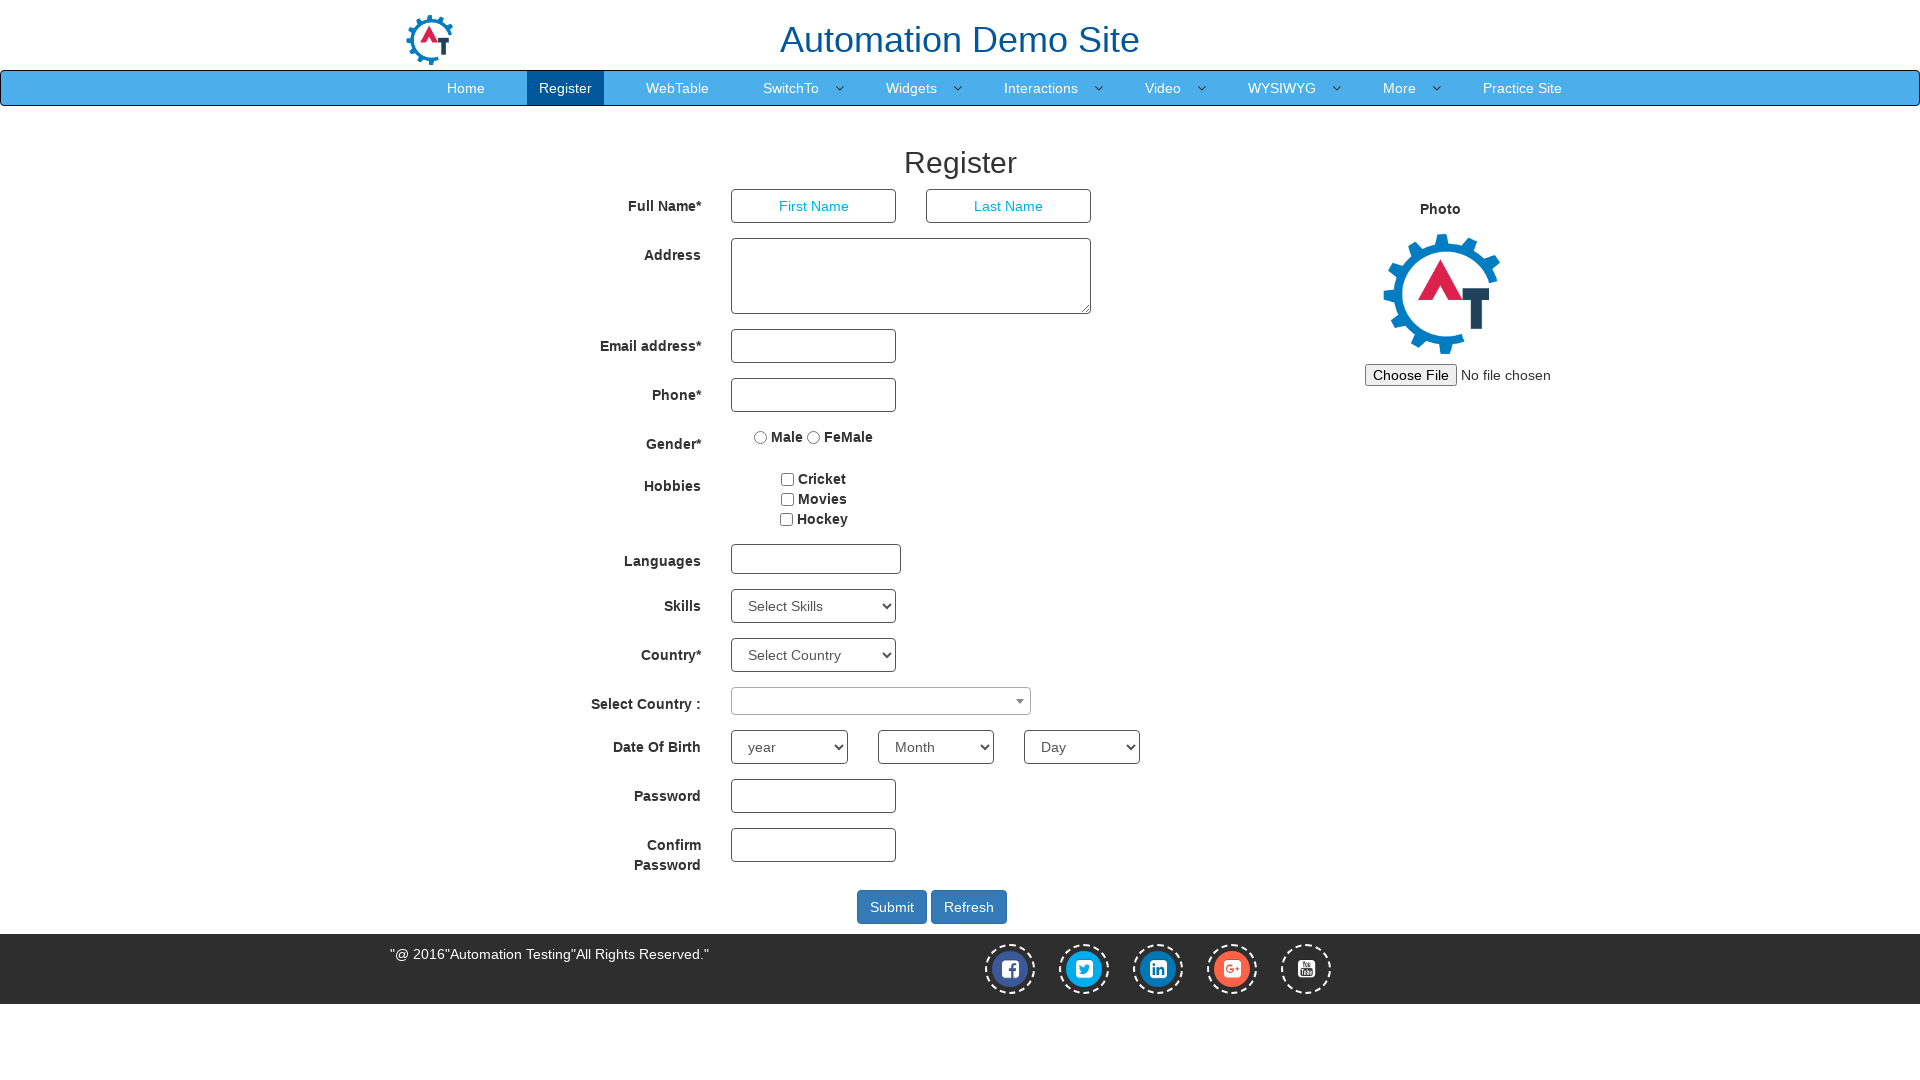

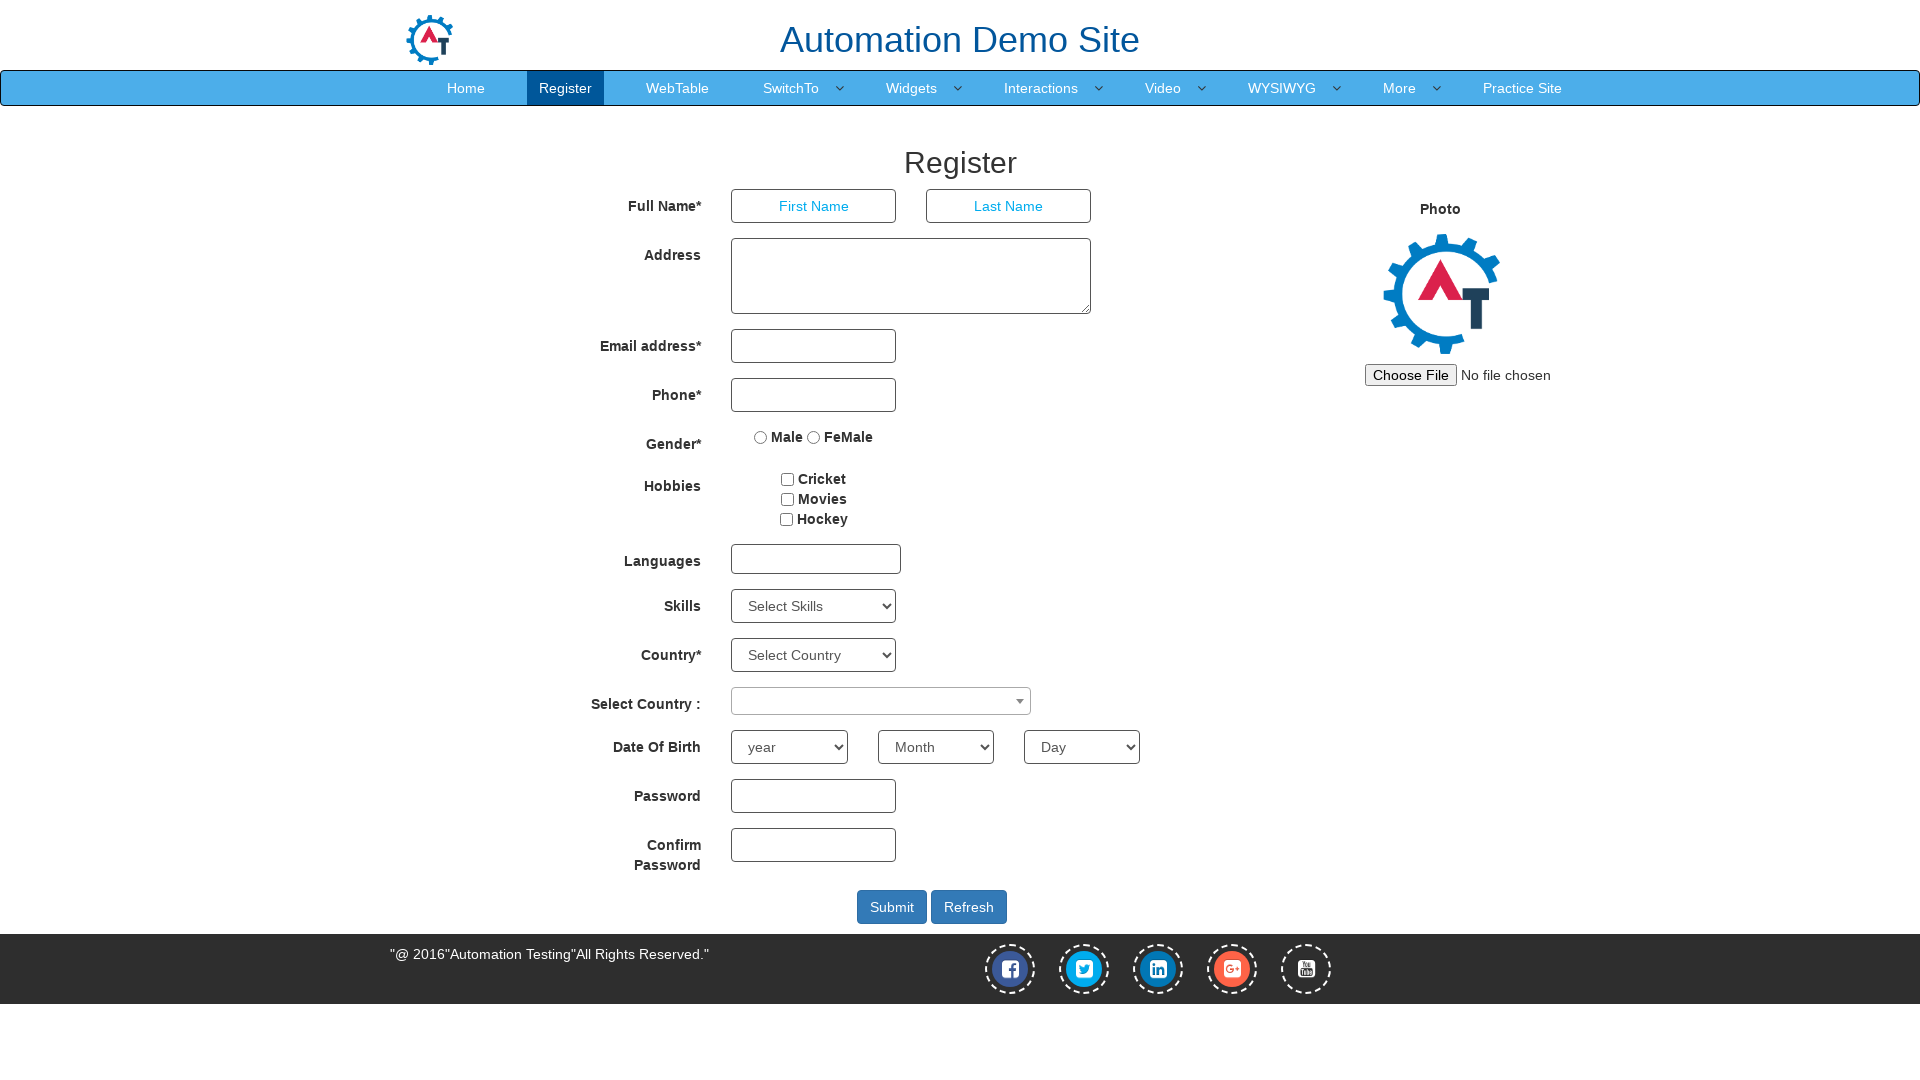